Tests dropdown select functionality by reading two numbers from the page, calculating their sum, selecting that sum value from a dropdown menu, and clicking submit.

Starting URL: http://suninjuly.github.io/selects1.html

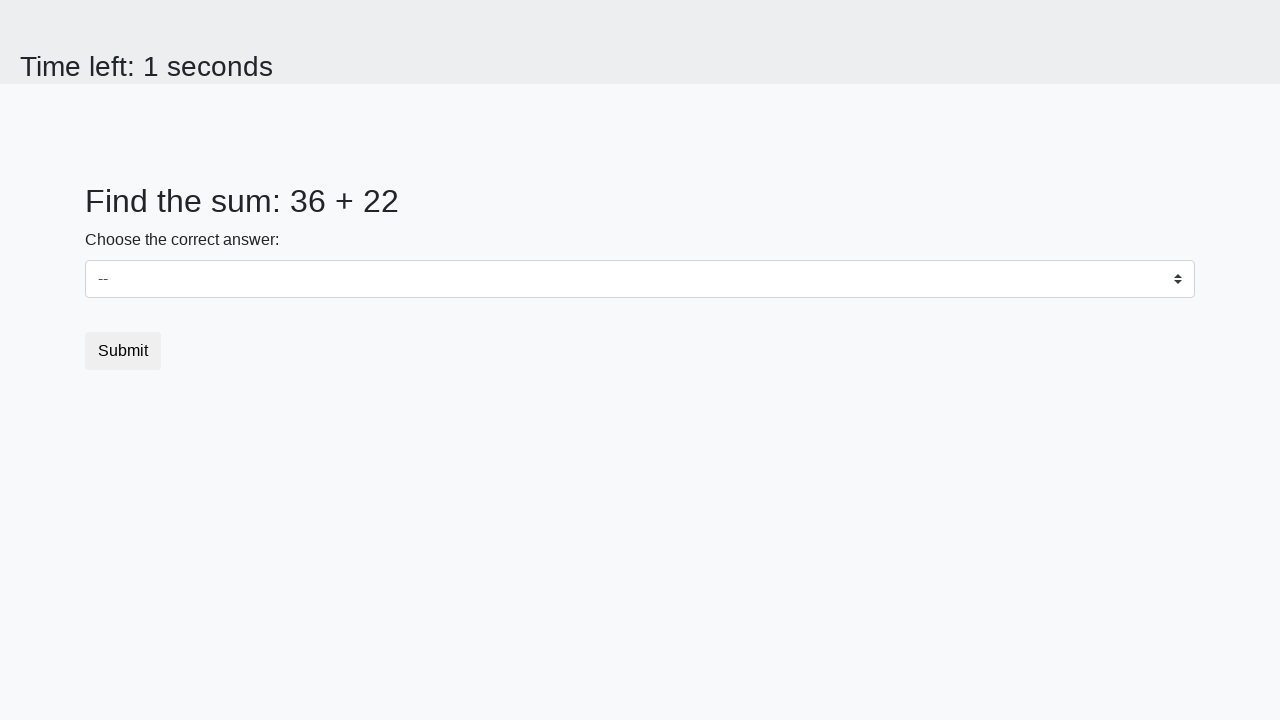

Read first number from #num1 element
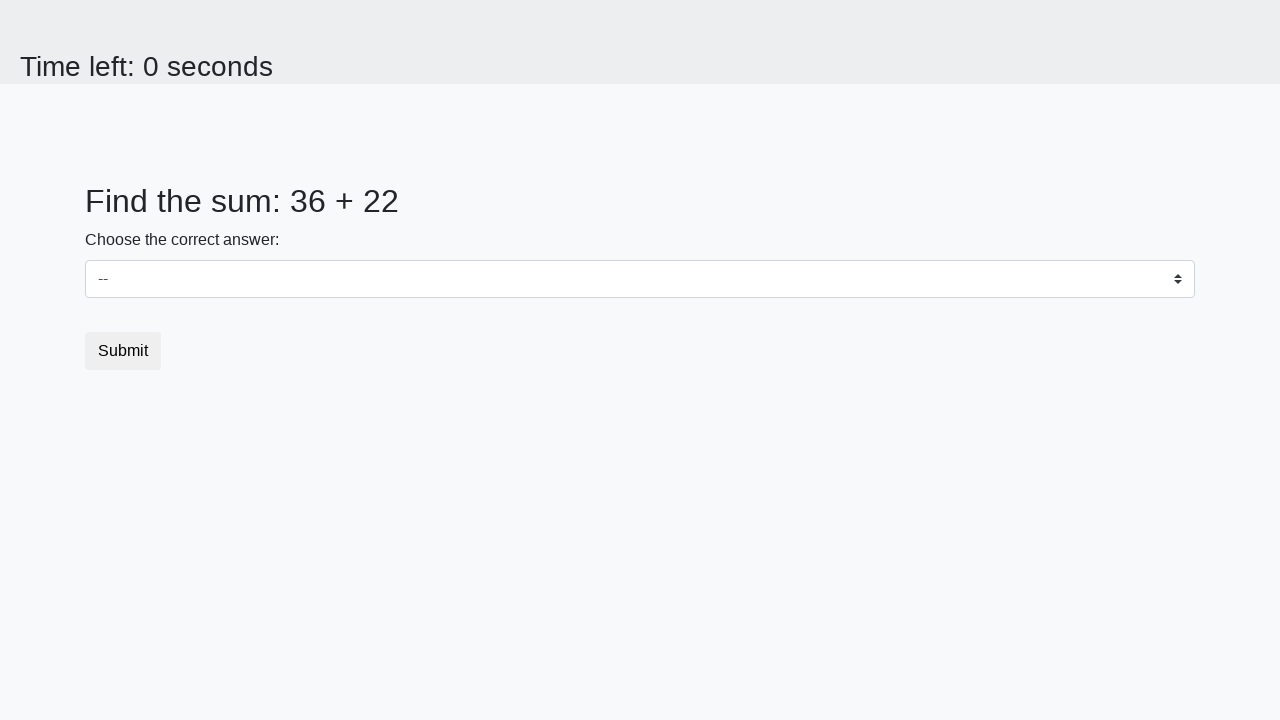

Read second number from #num2 element
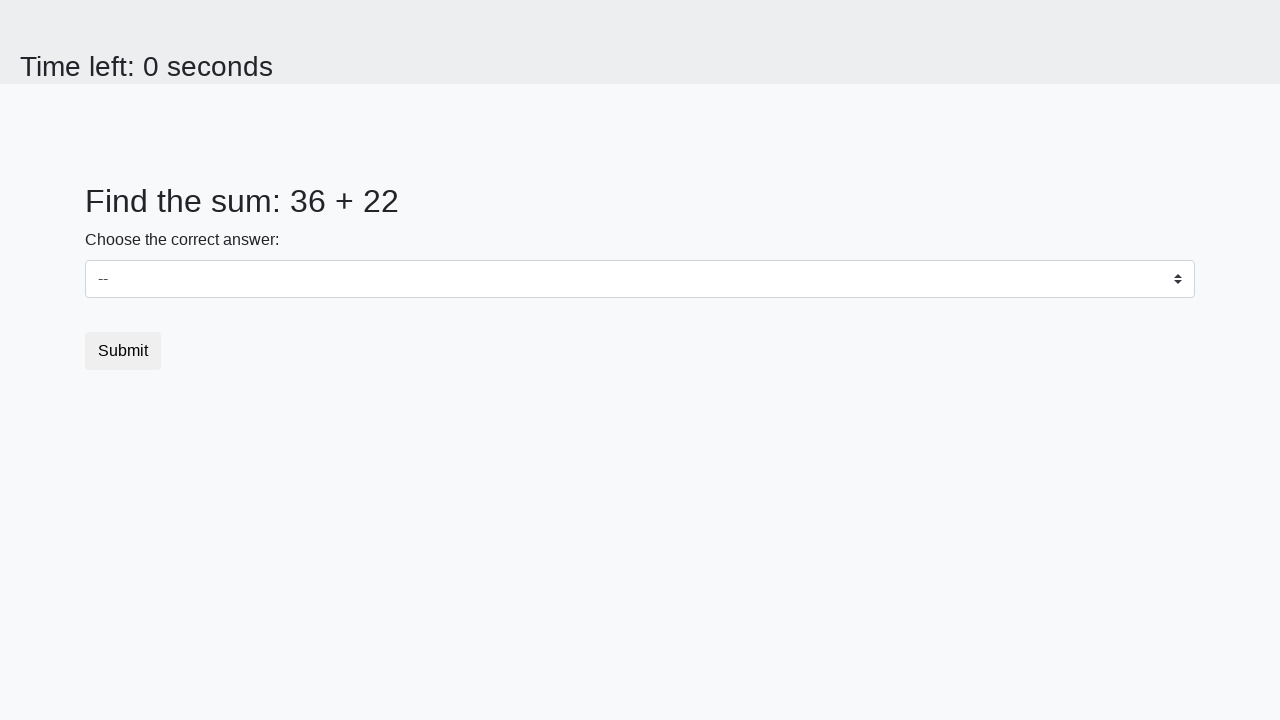

Calculated sum: 36 + 22 = 58
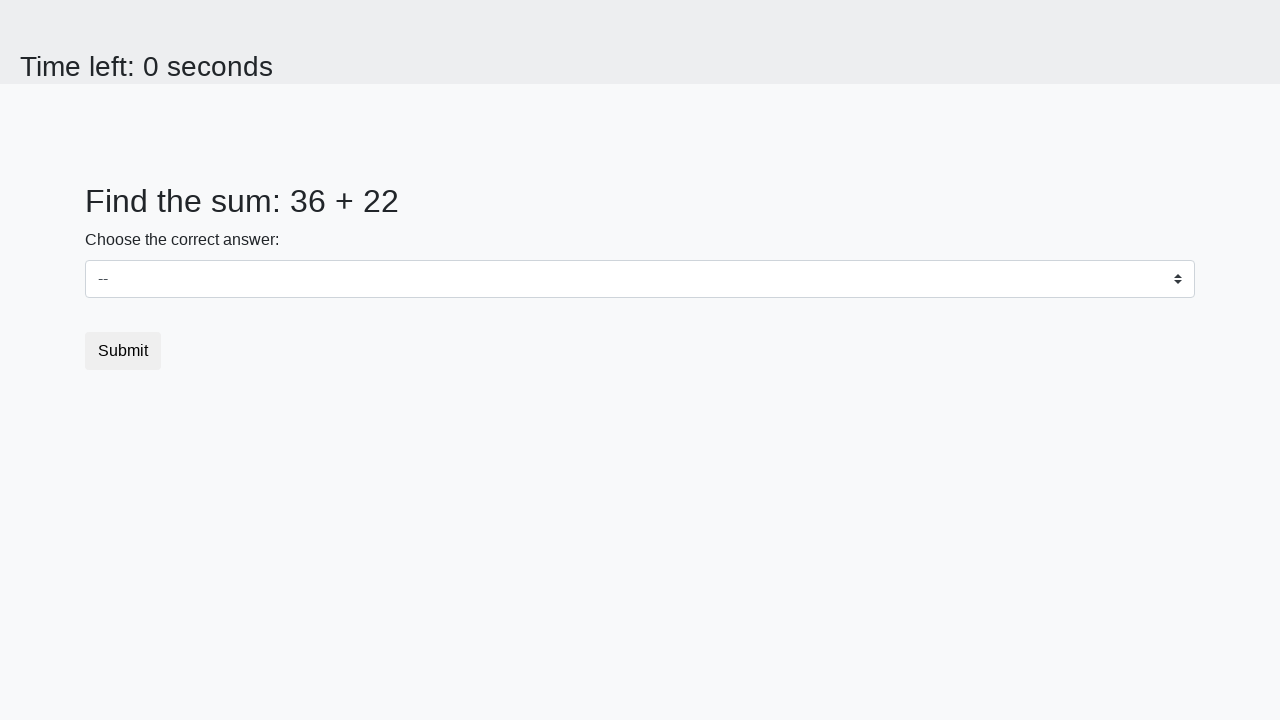

Selected dropdown value 58 on select
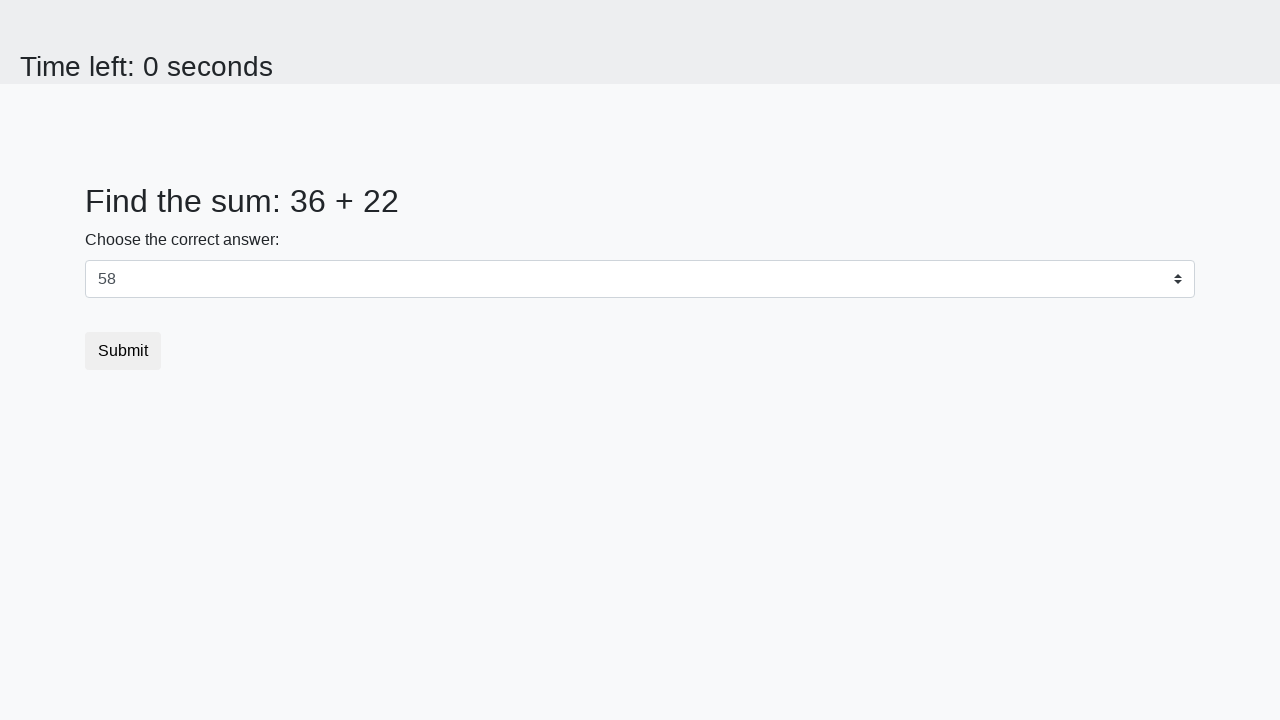

Clicked submit button at (123, 351) on button.btn
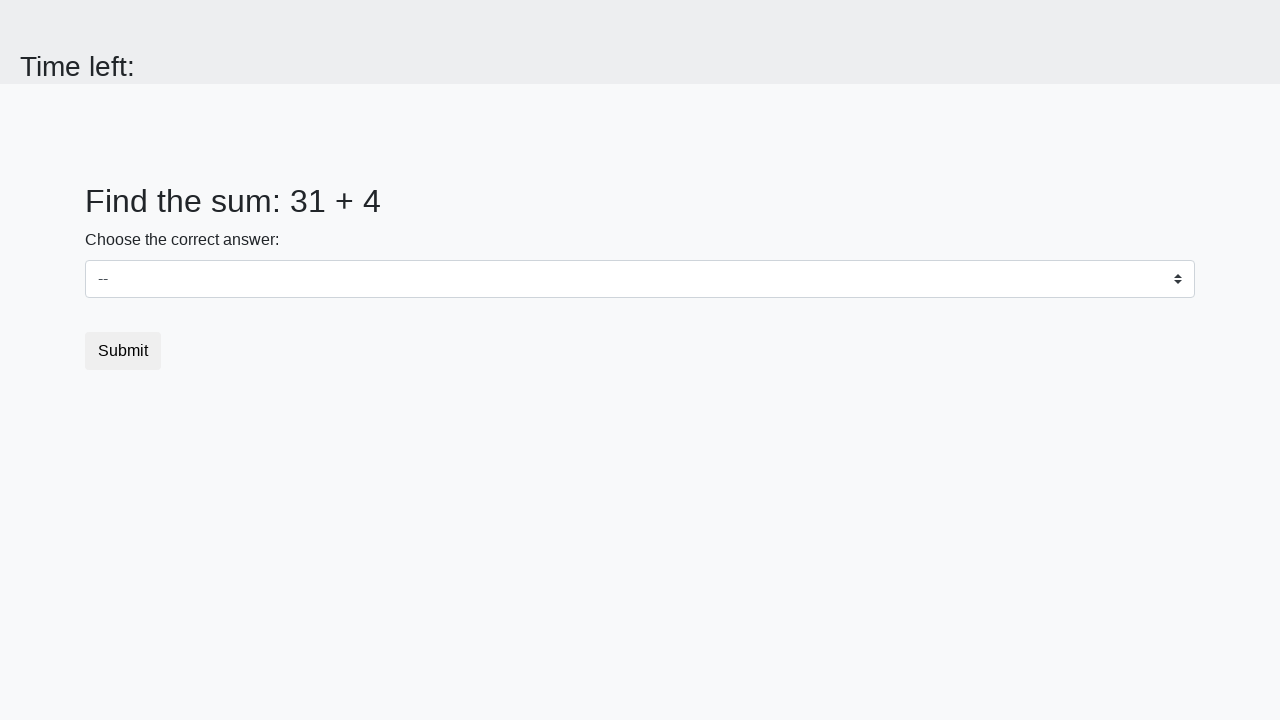

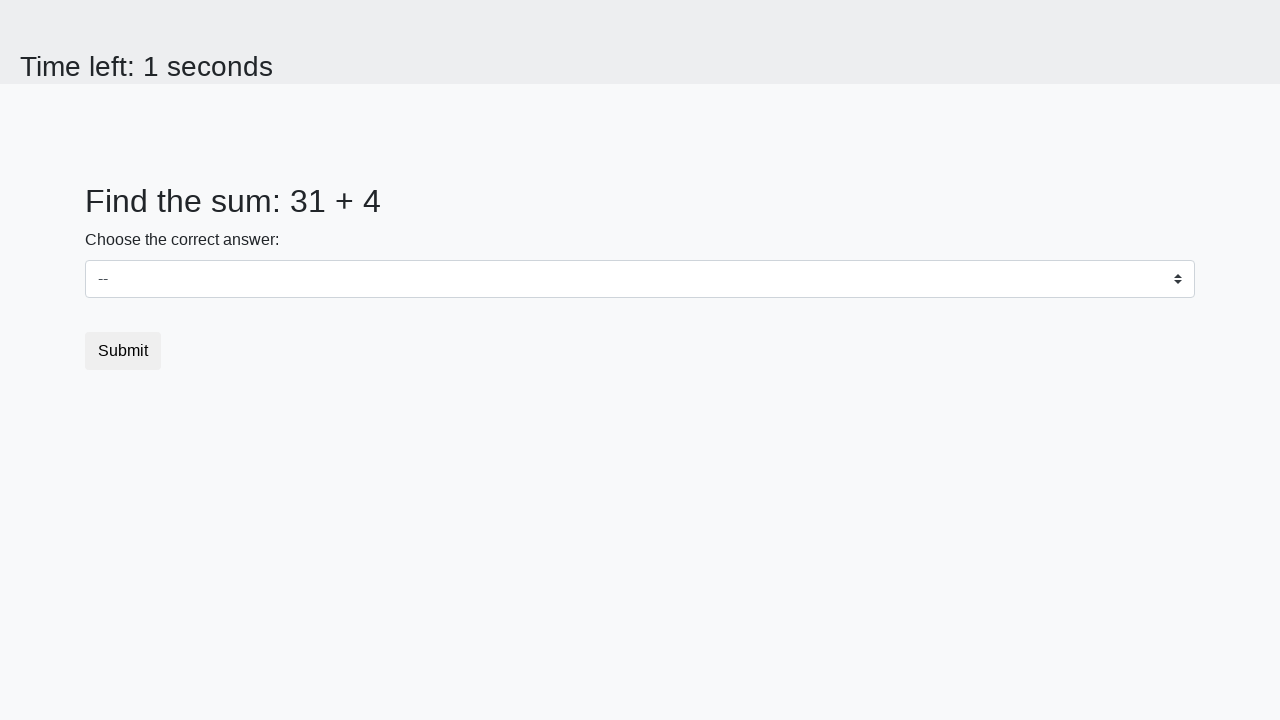